Tests search functionality with a special character, verifying that matching blog results are returned

Starting URL: https://divui.com/blog

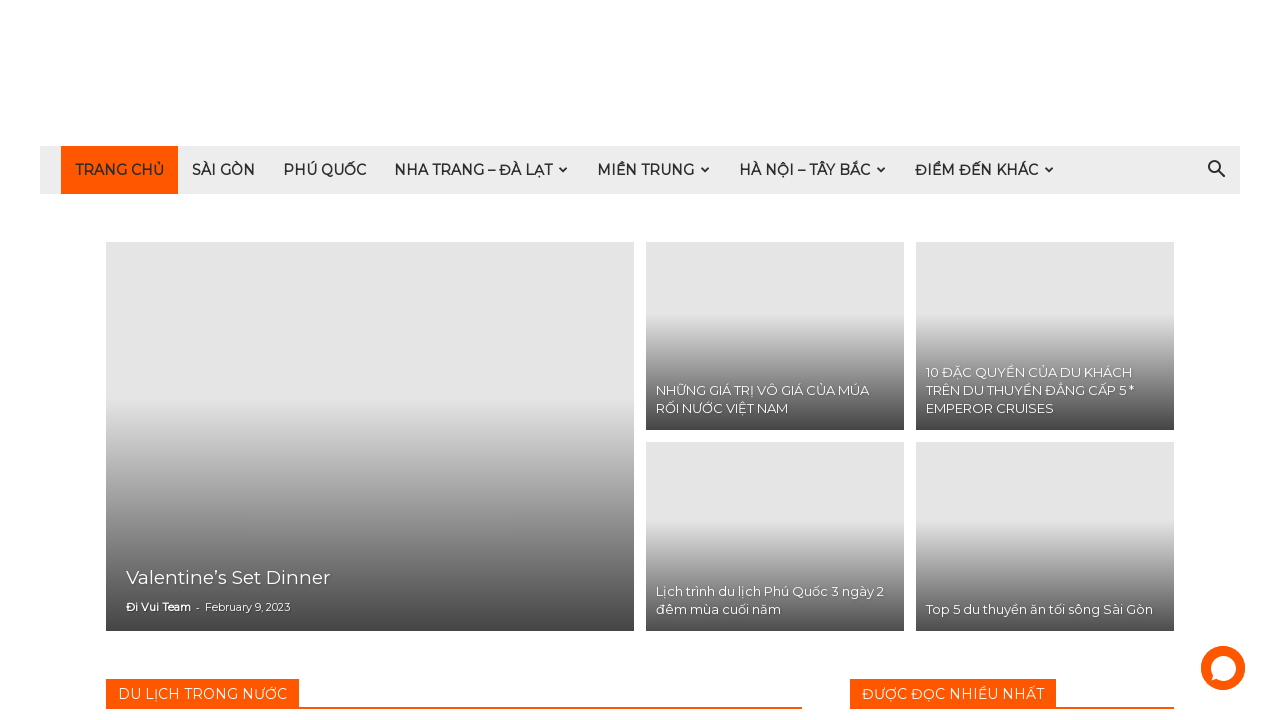

Clicked search icon to reveal search input at (1216, 170) on i.td-icon-search:first-child
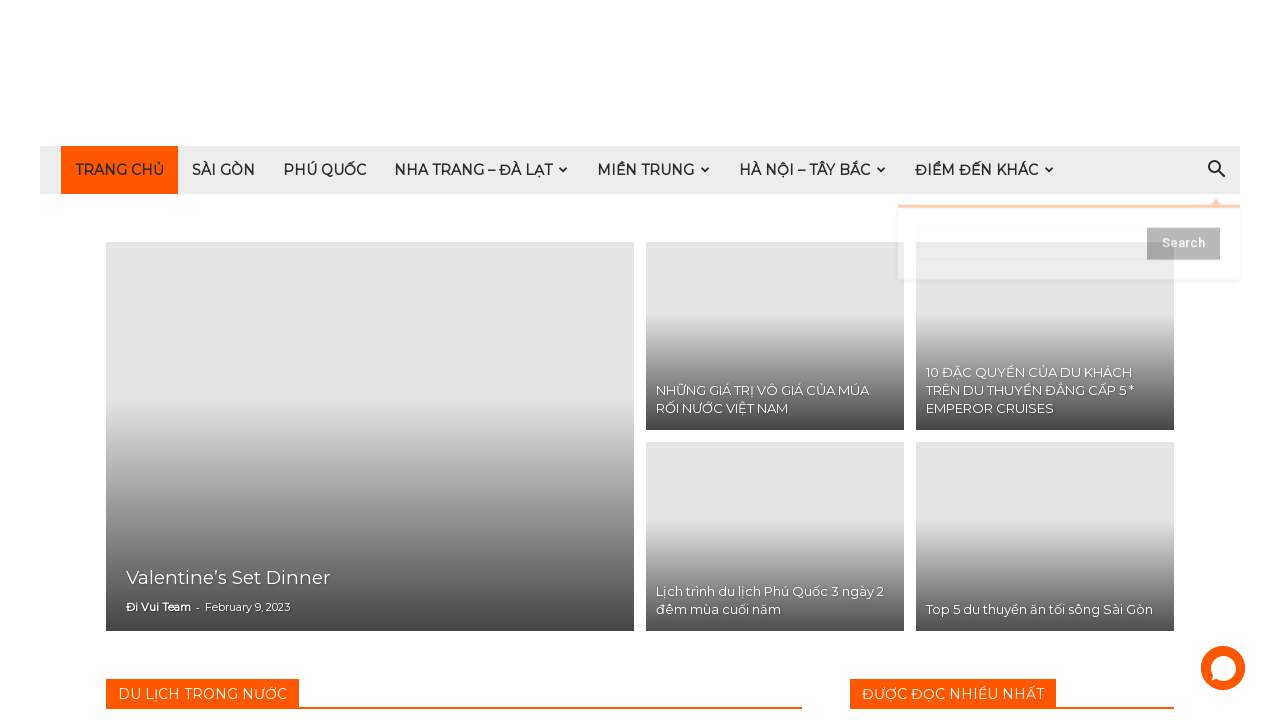

Waited for search input to appear
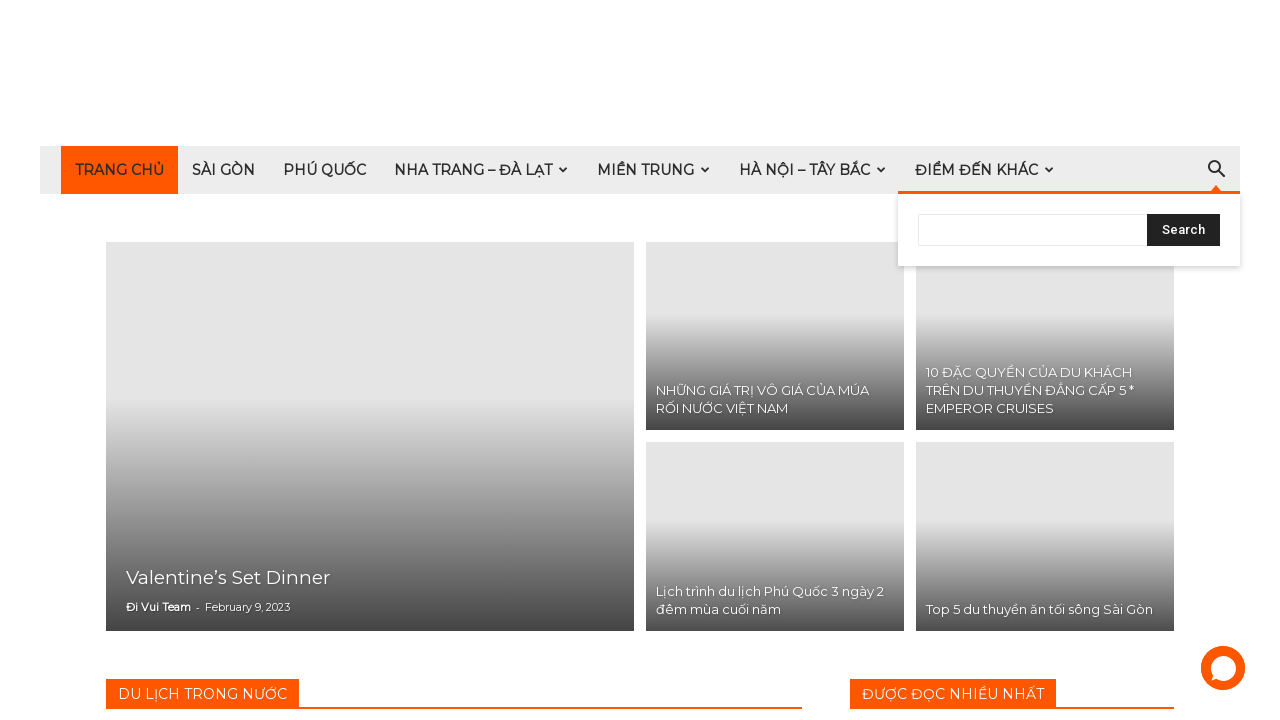

Filled search field with special character '@' on #td-header-search
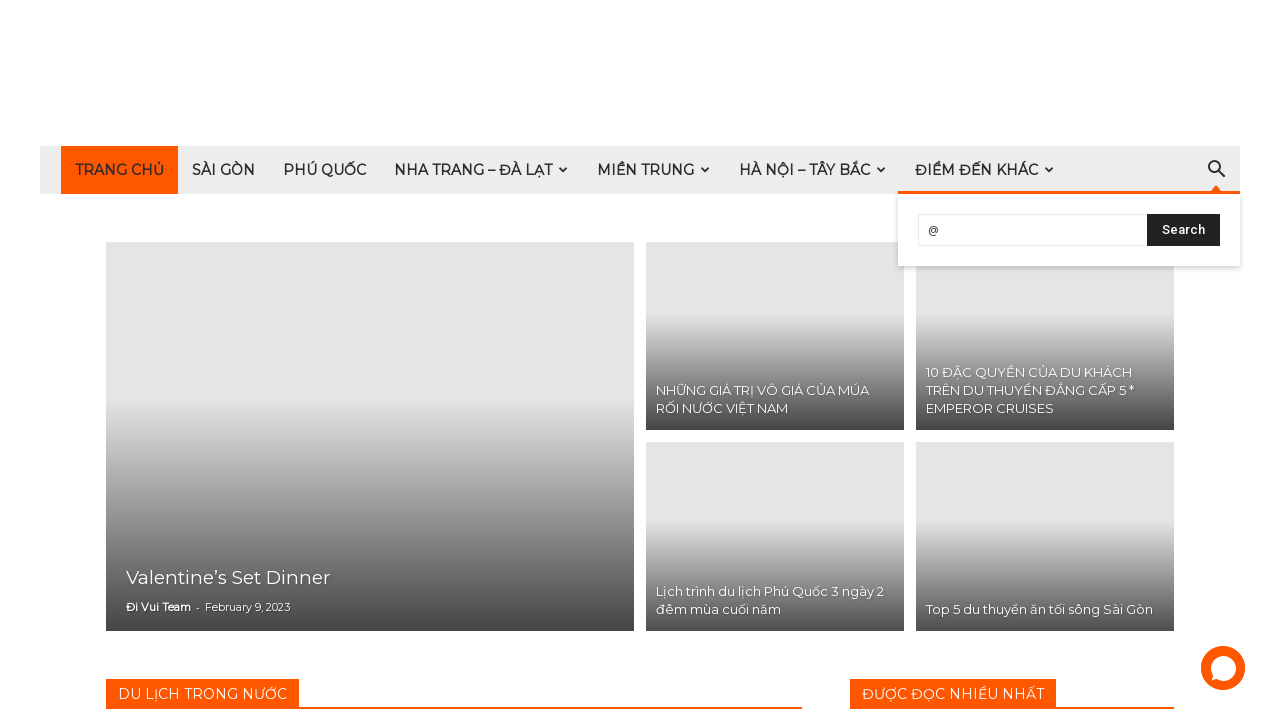

Waited for input processing
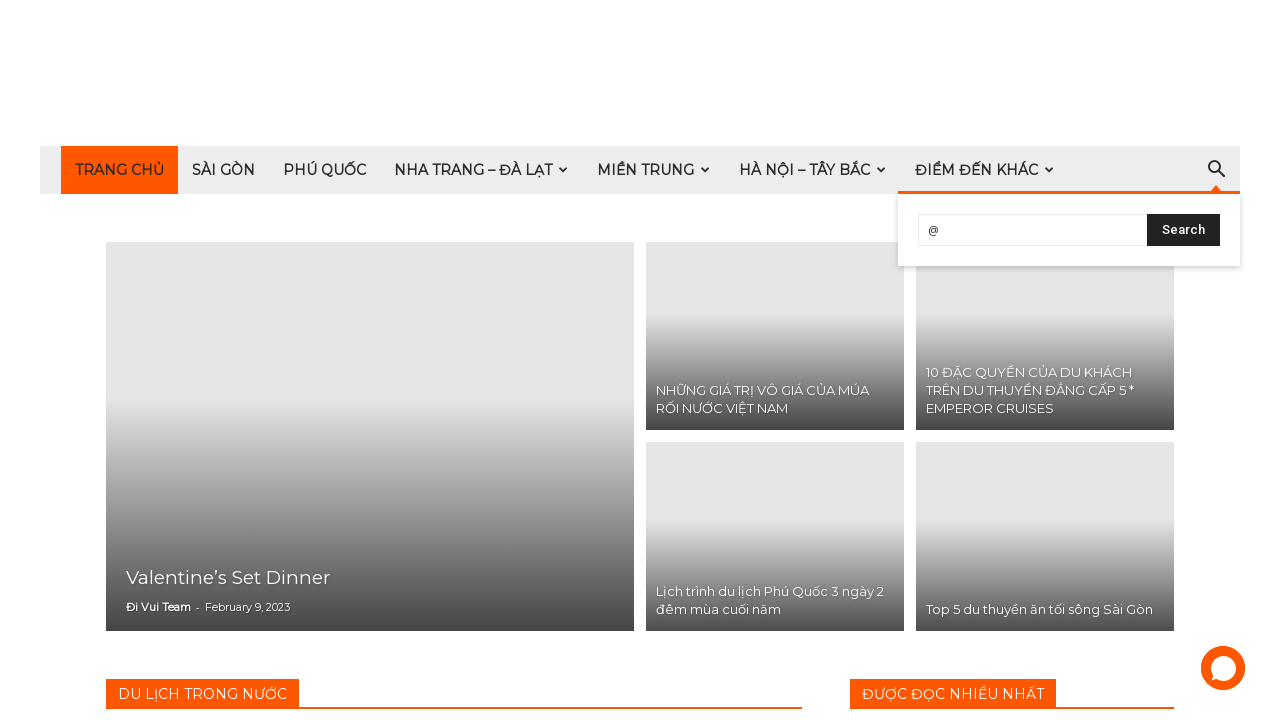

Clicked search button to execute search at (1184, 230) on #td-header-search-top
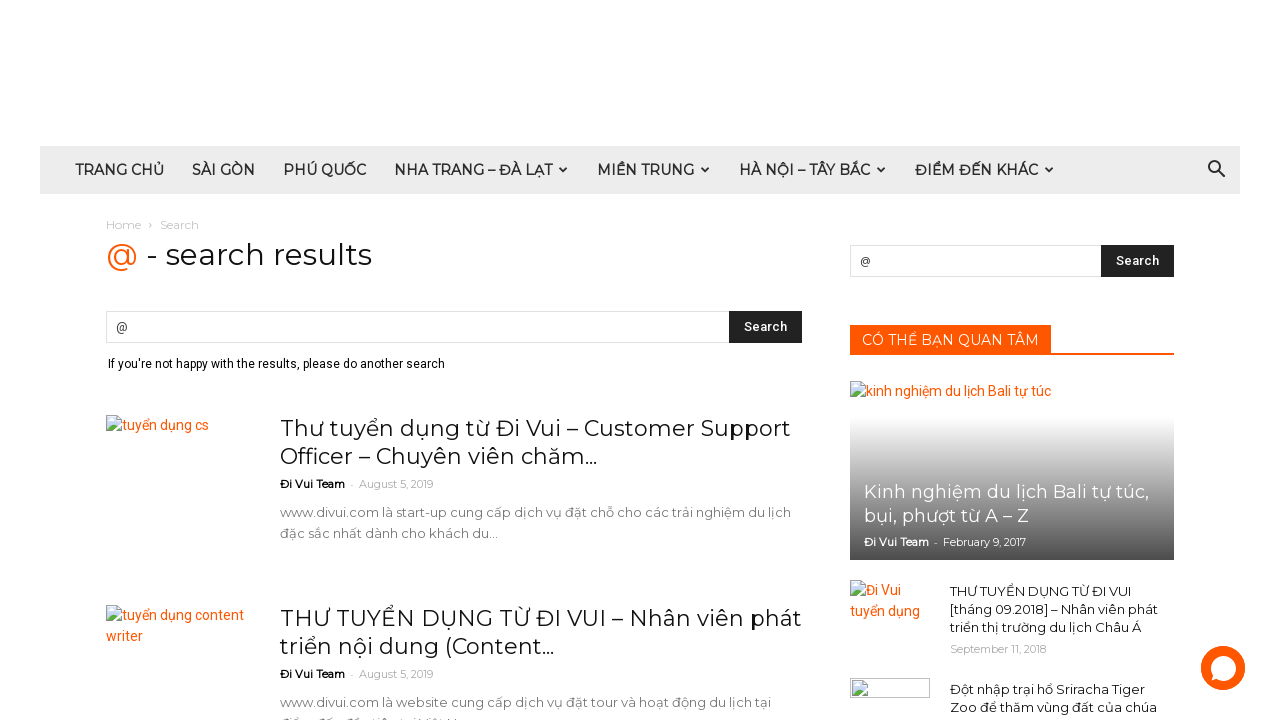

Blog results loaded and verified
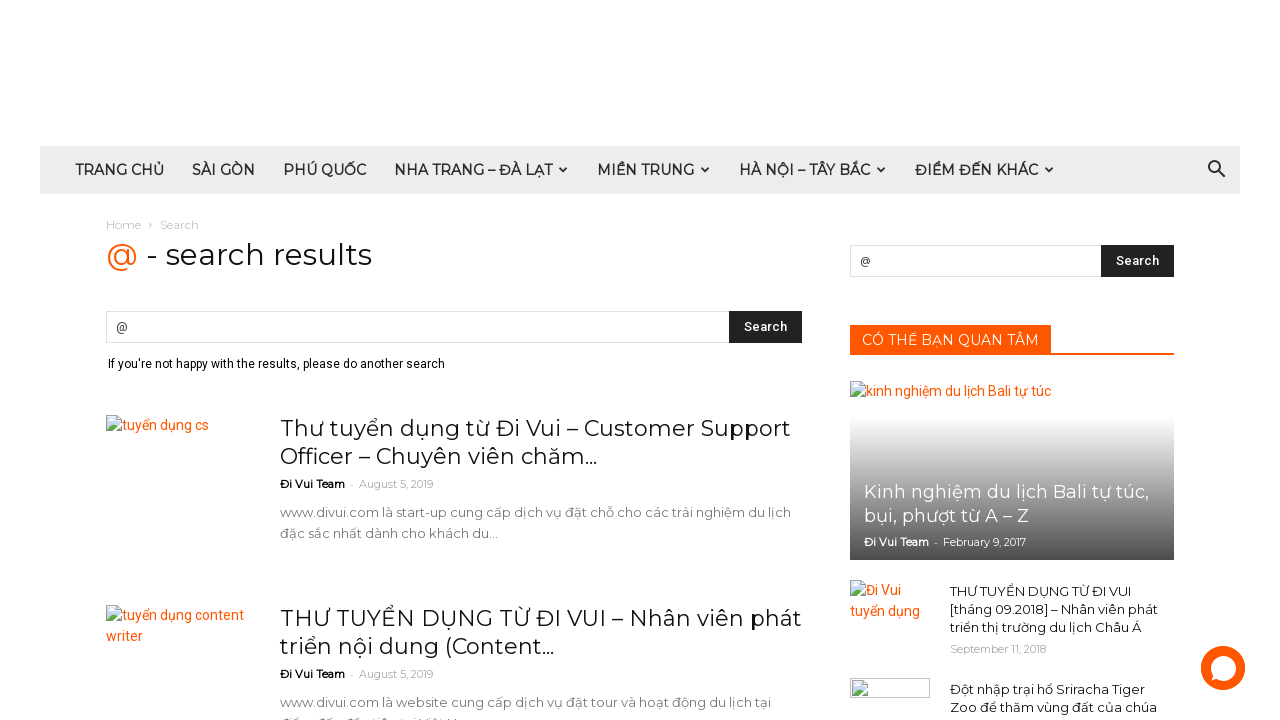

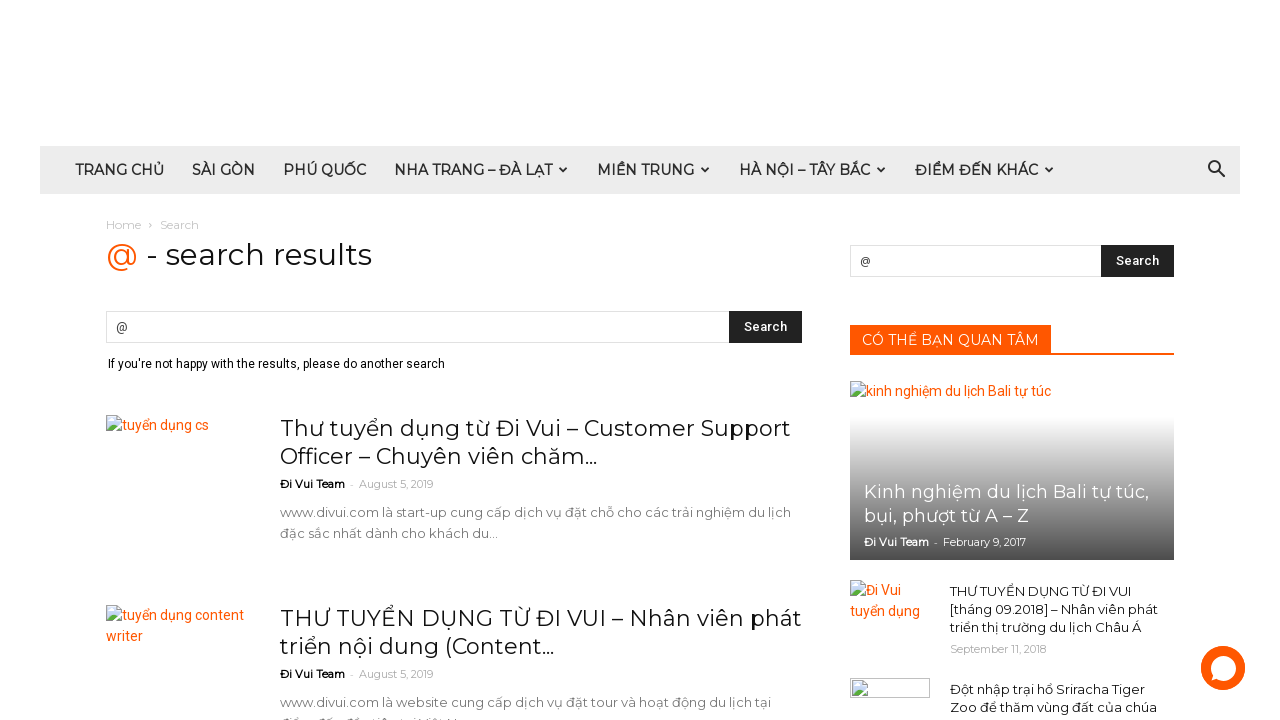